Navigates to Apple's iPhone shop page and clicks on an iPhone product button to open its details overlay

Starting URL: https://www.apple.com/shop/buy-iphone

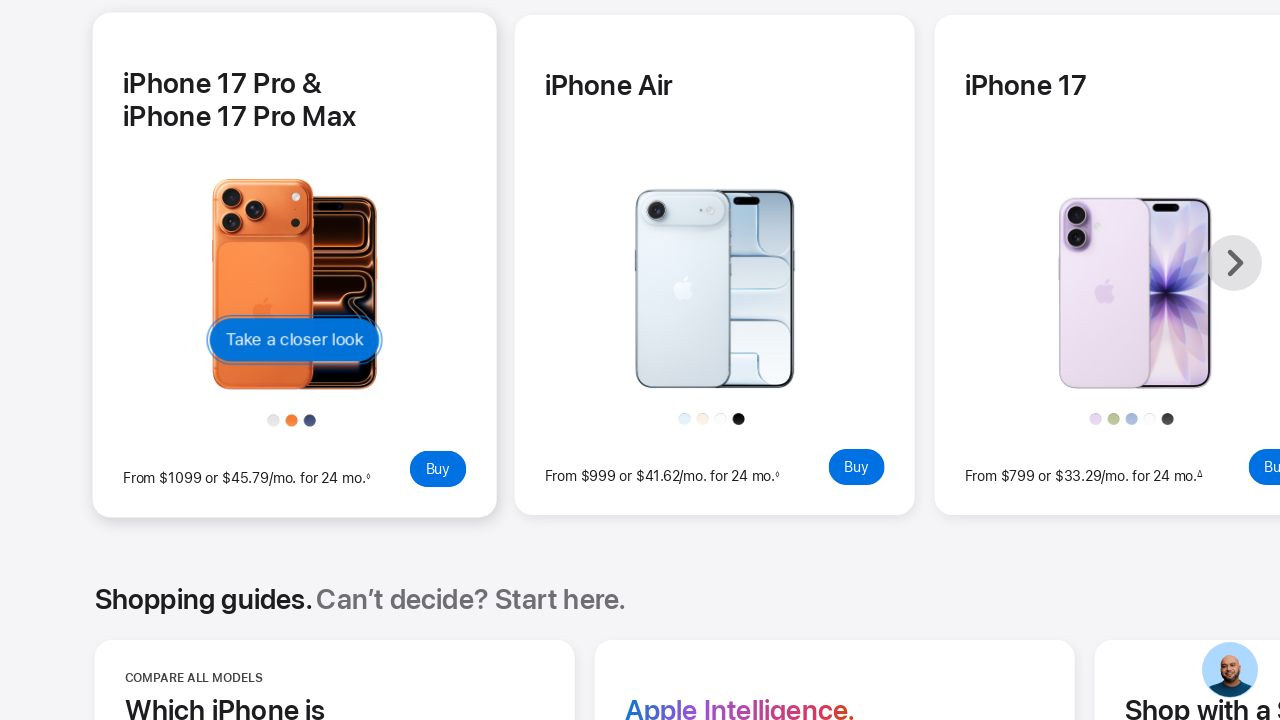

Navigated to Apple iPhone shop page
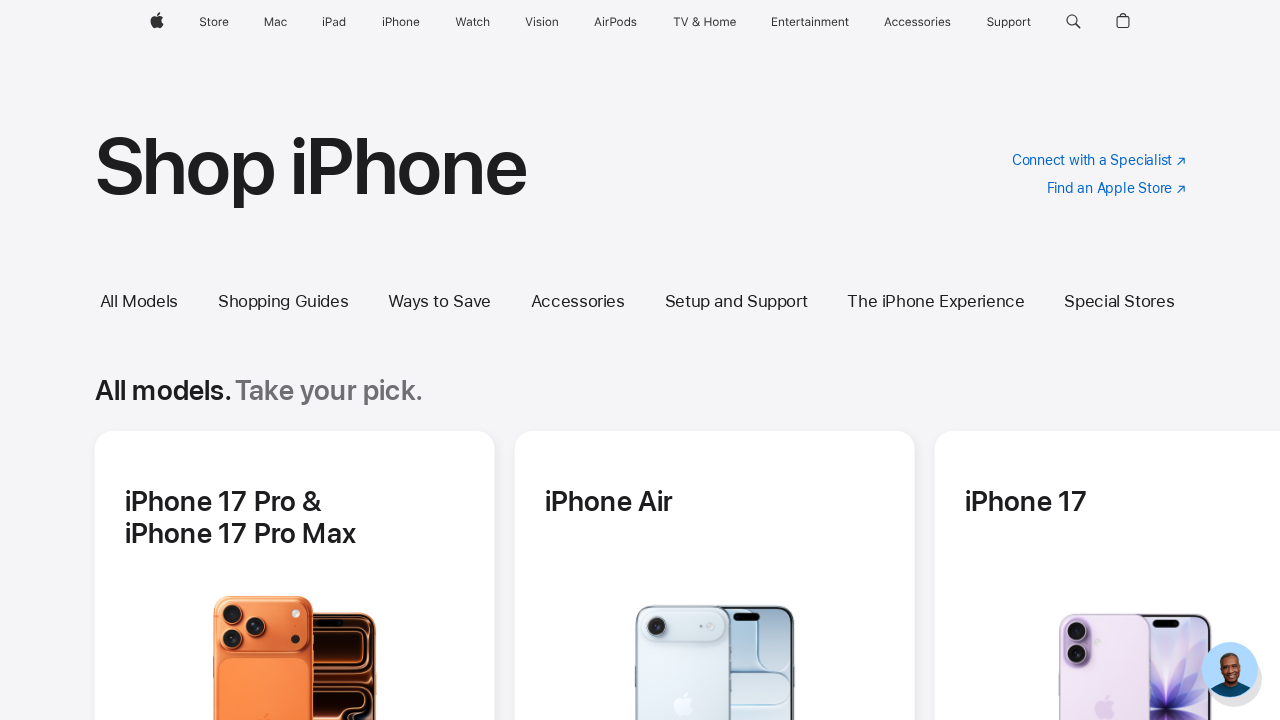

Clicked iPhone product button to open details overlay at (295, 360) on xpath=//button[@data-trigger-id='digitalmat-1']
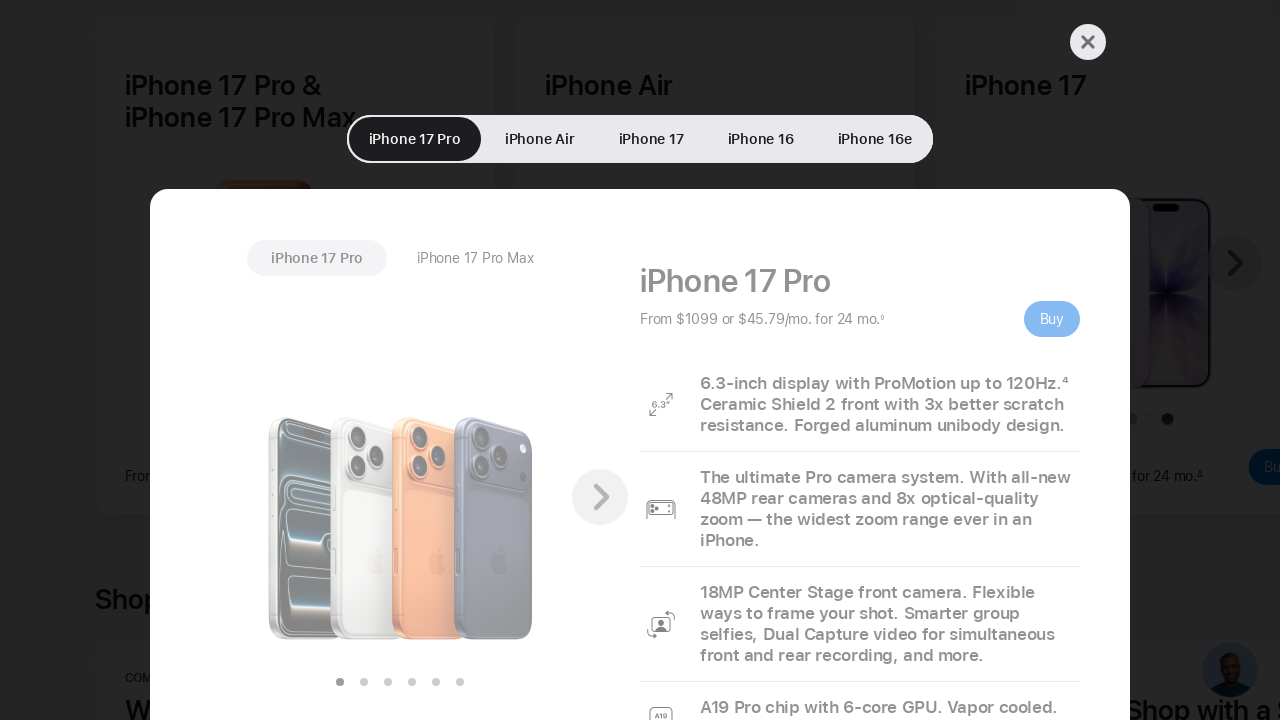

iPhone details overlay header became visible
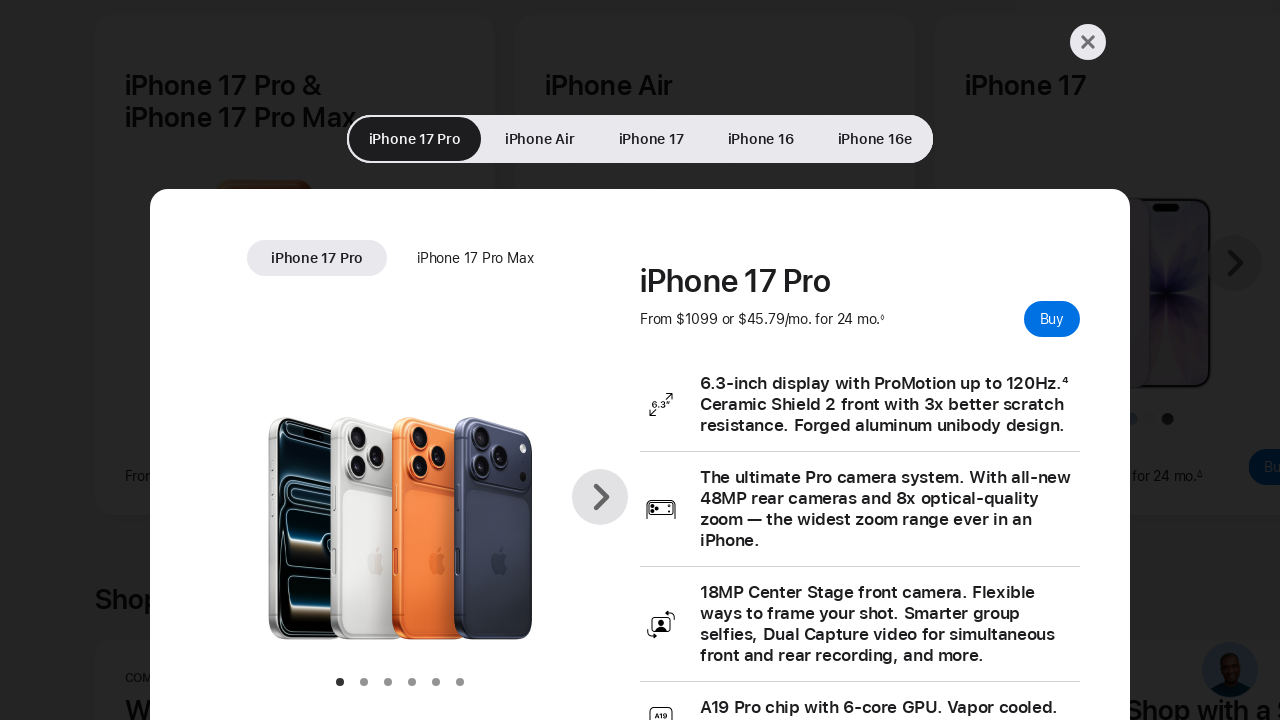

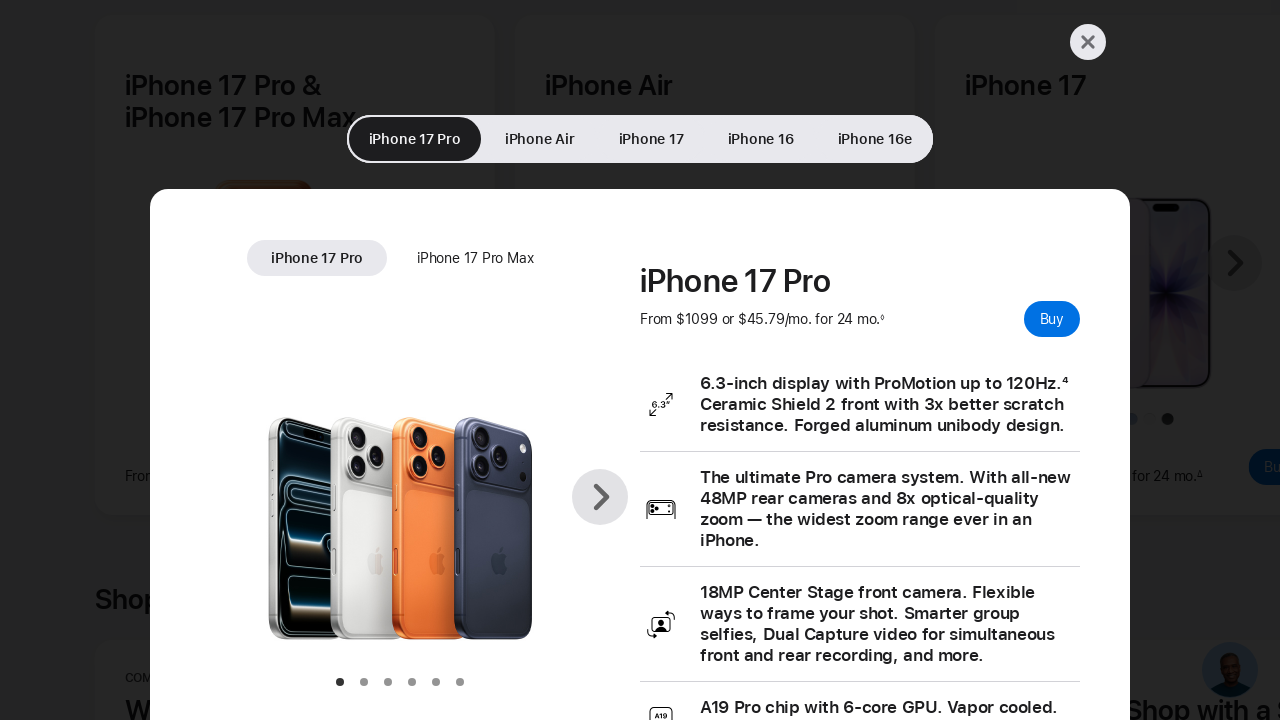